Tests mouse hover functionality by hovering over a "Mouse Hover" element to reveal a dropdown menu, then clicking the "Reload" option from the revealed submenu.

Starting URL: https://rahulshettyacademy.com/AutomationPractice/

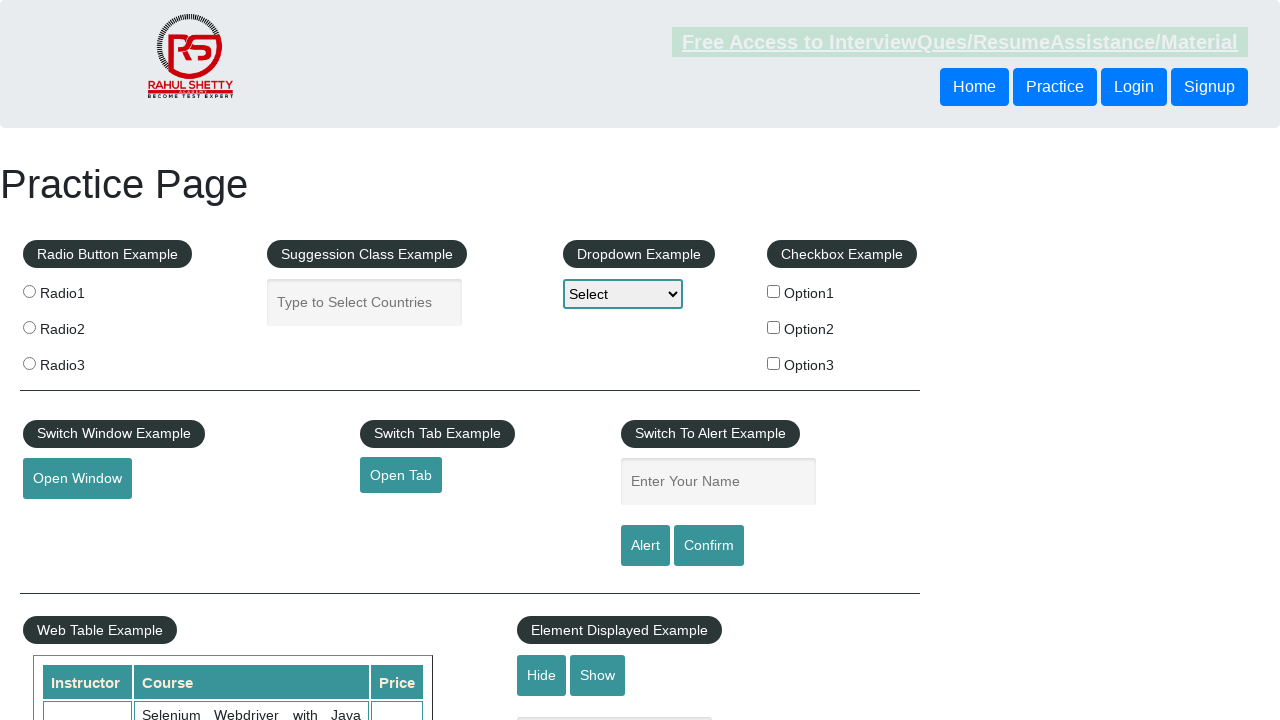

Navigated to AutomationPractice test page
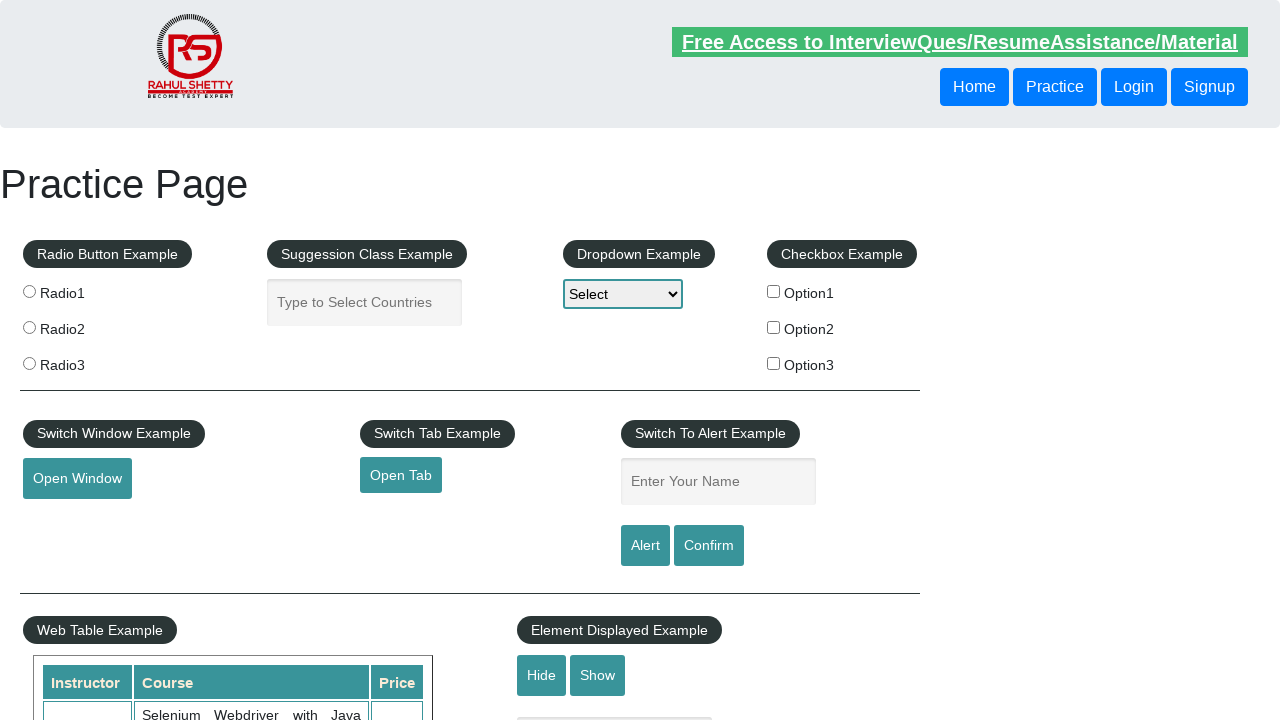

Hovered over Mouse Hover element to reveal dropdown menu at (83, 361) on #mousehover
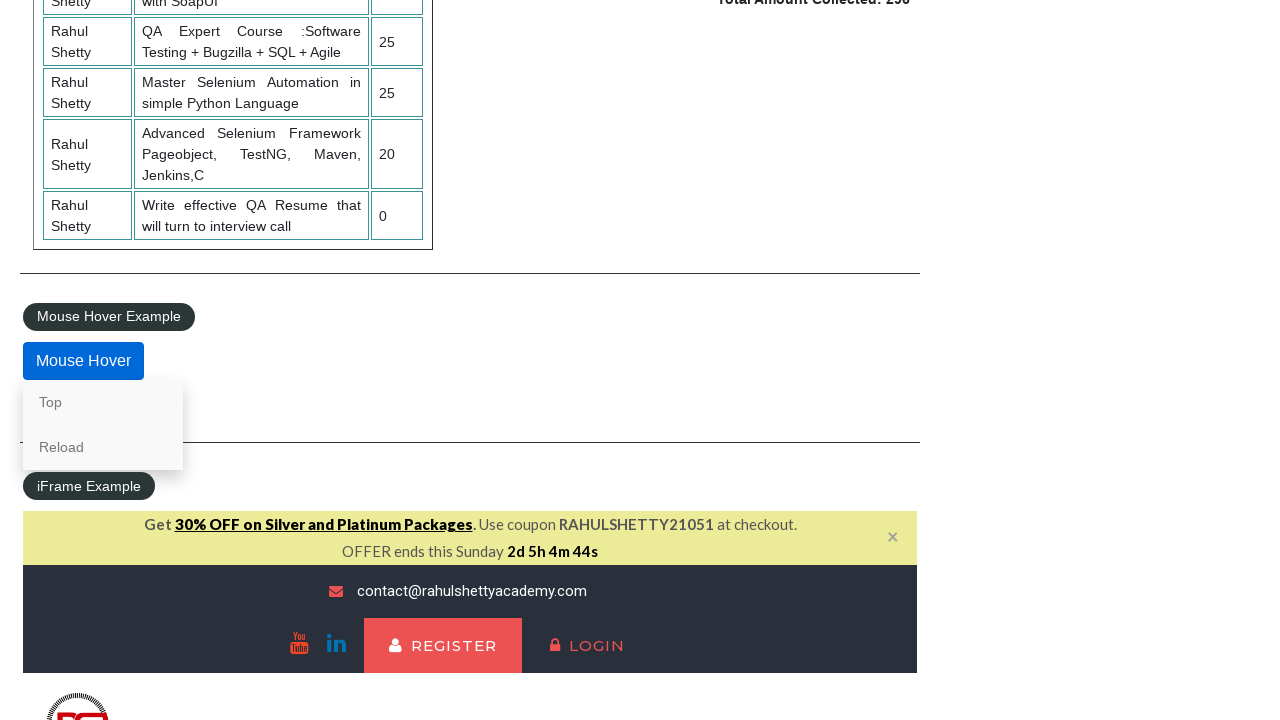

Clicked Reload option from the revealed dropdown submenu at (103, 447) on a:text('Reload')
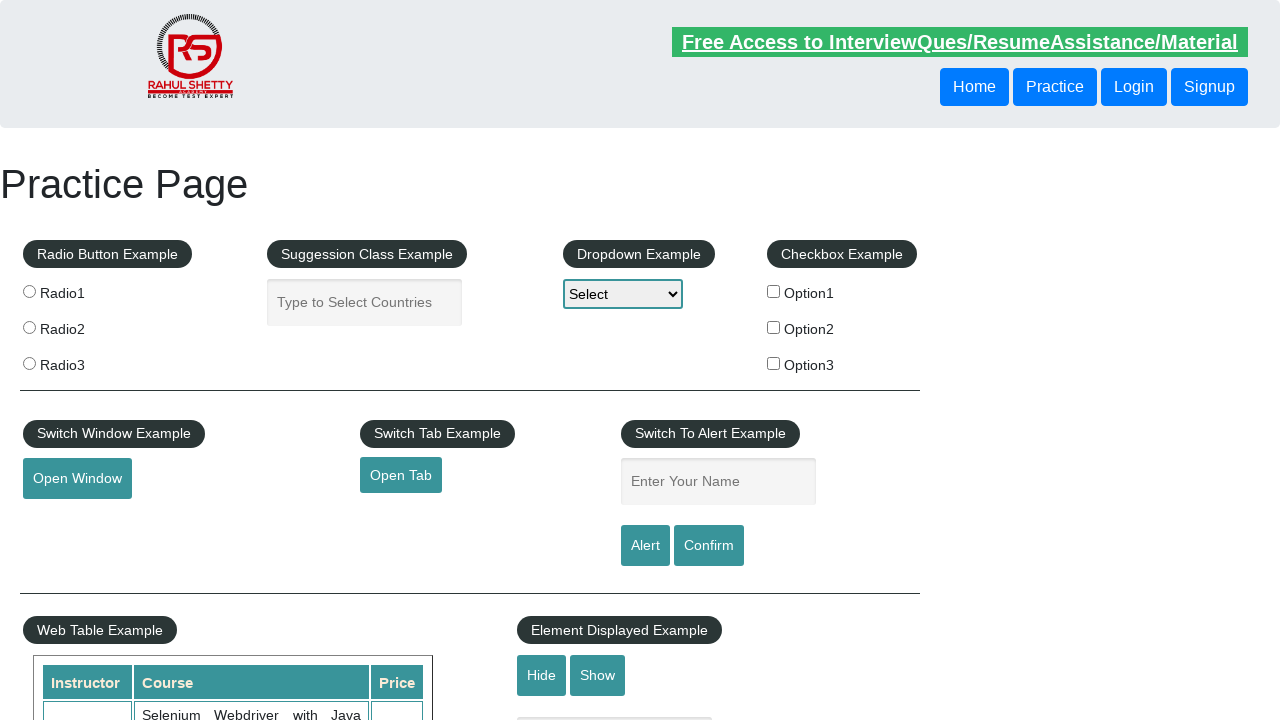

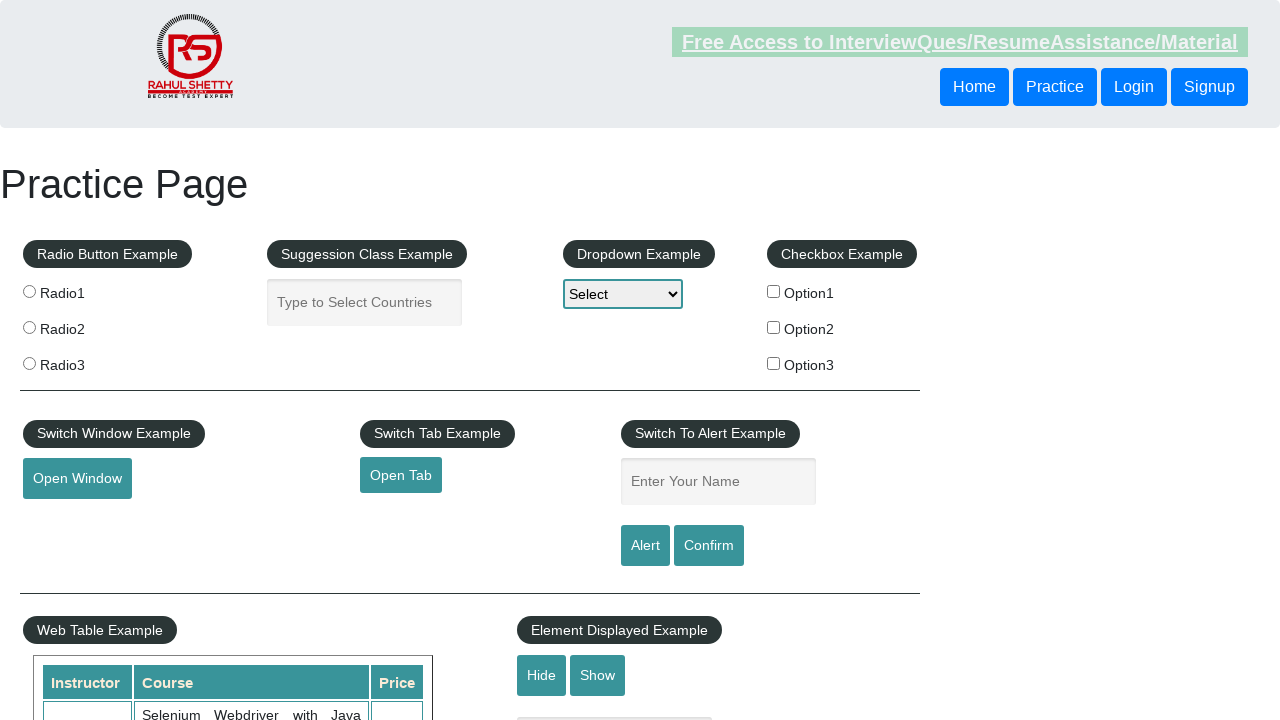